Tests clicking a button with dynamic ID multiple times, refreshing the page between each click to verify the button can be located by its text content rather than ID

Starting URL: http://uitestingplayground.com/dynamicid

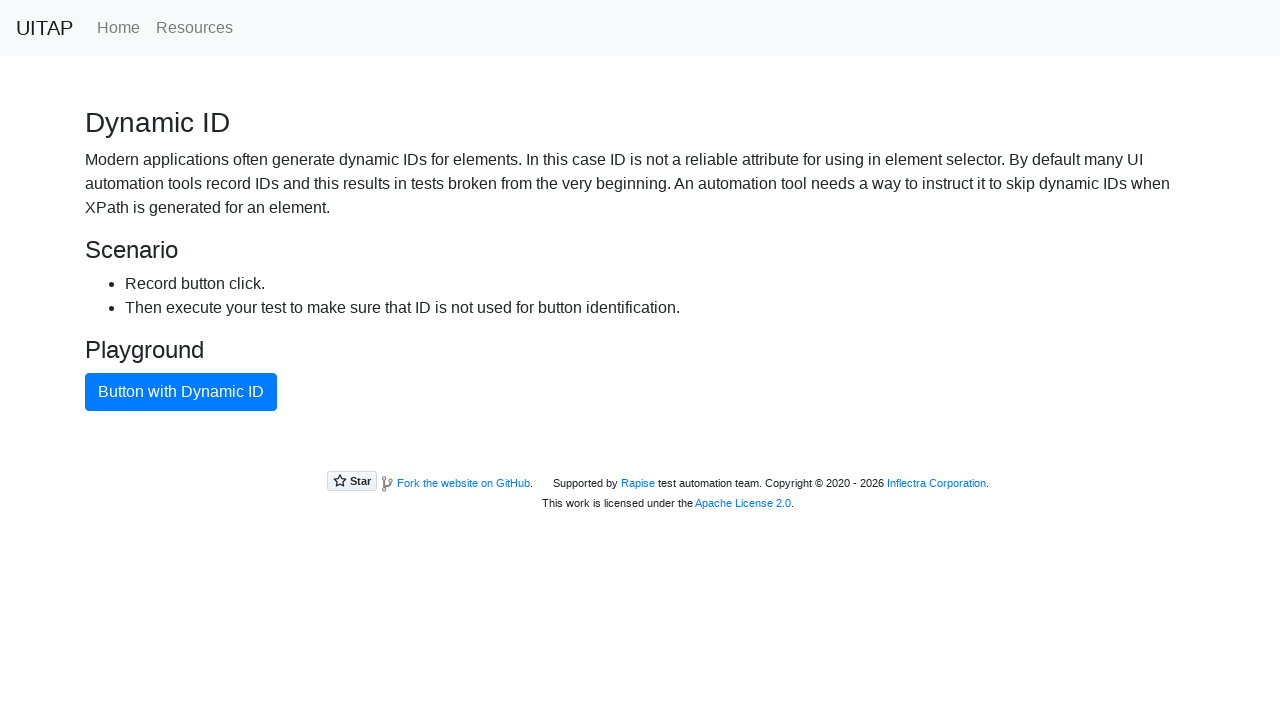

Clicked button with dynamic ID using text content at (181, 392) on xpath=//button[text()="Button with Dynamic ID"]
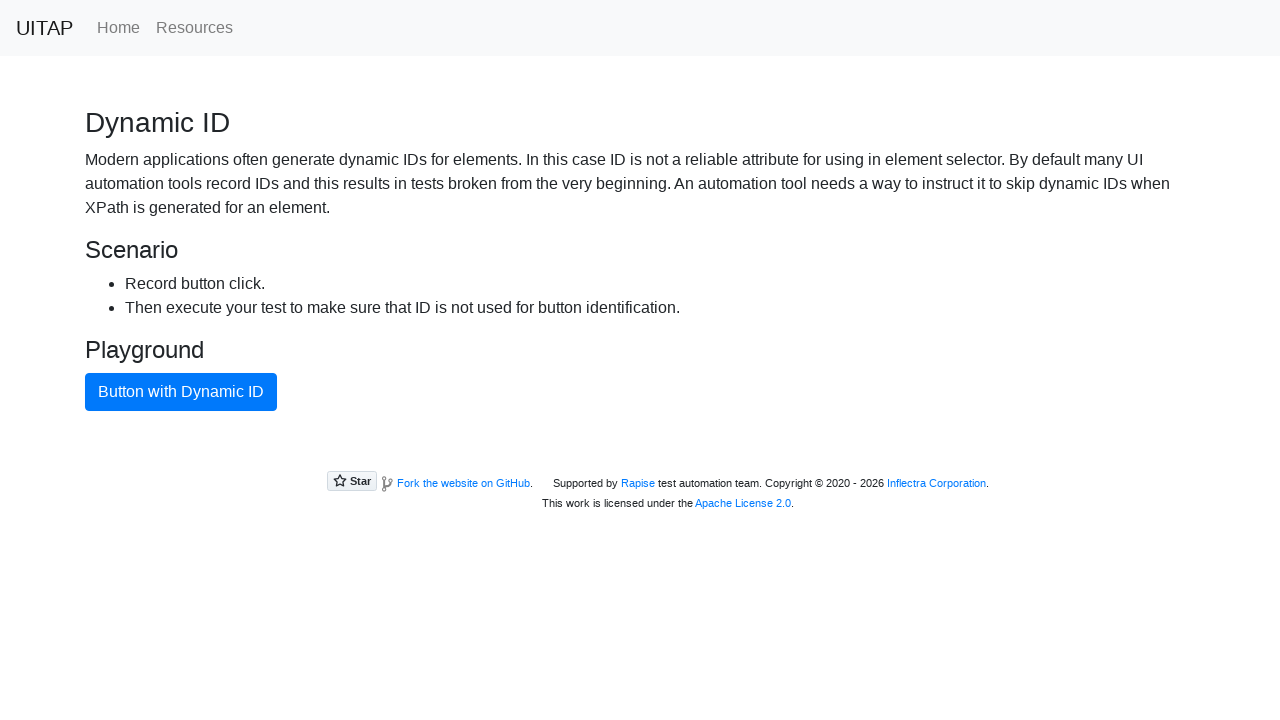

Refreshed page to verify button can be located again
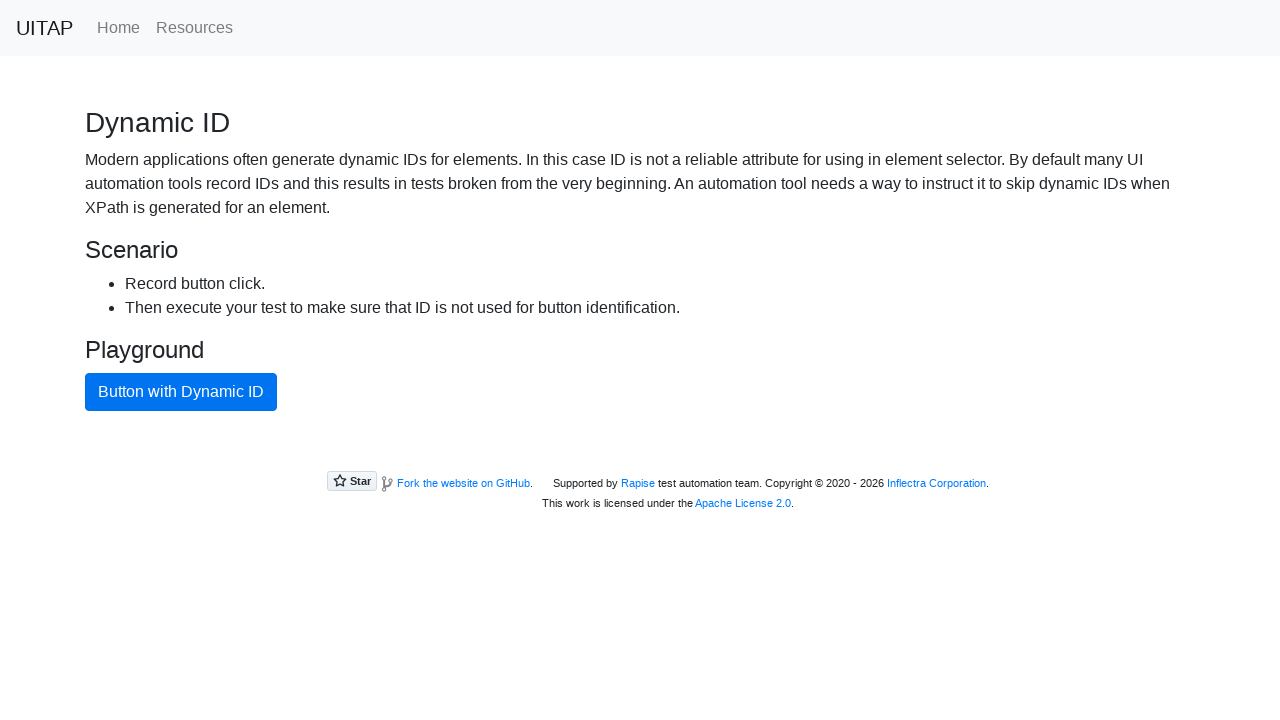

Clicked button with dynamic ID using text content at (181, 392) on xpath=//button[text()="Button with Dynamic ID"]
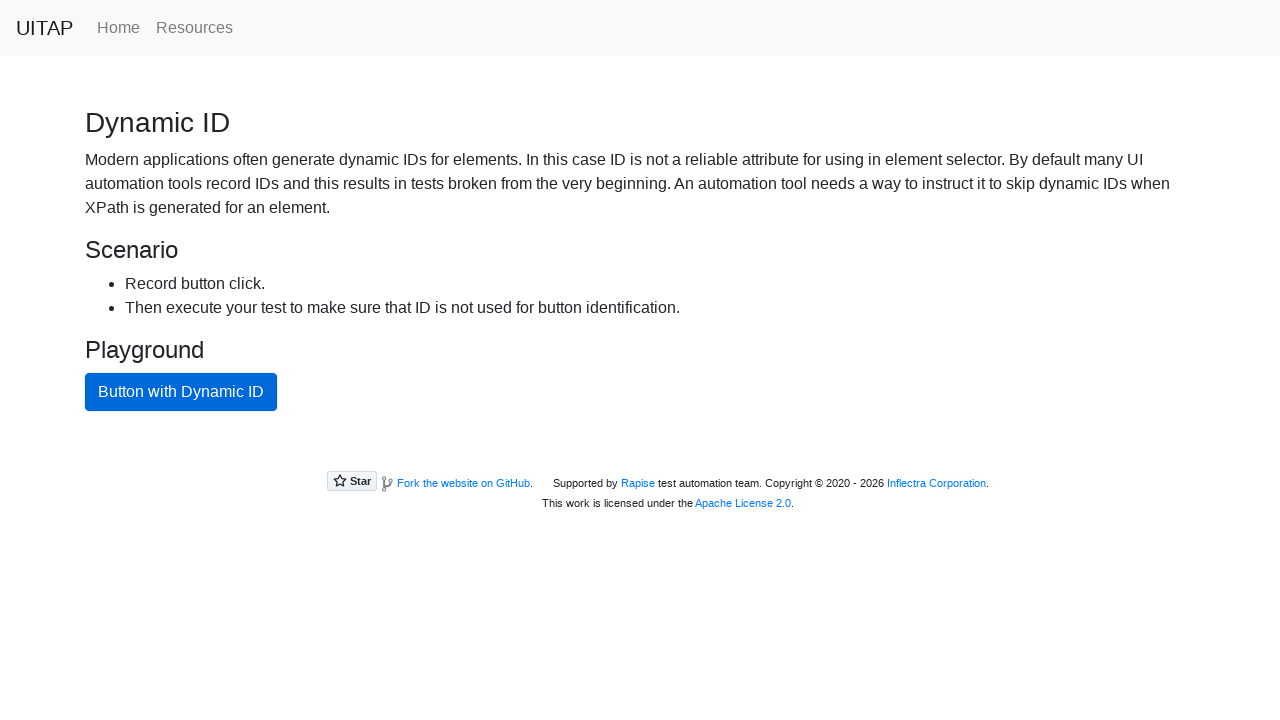

Refreshed page to verify button can be located again
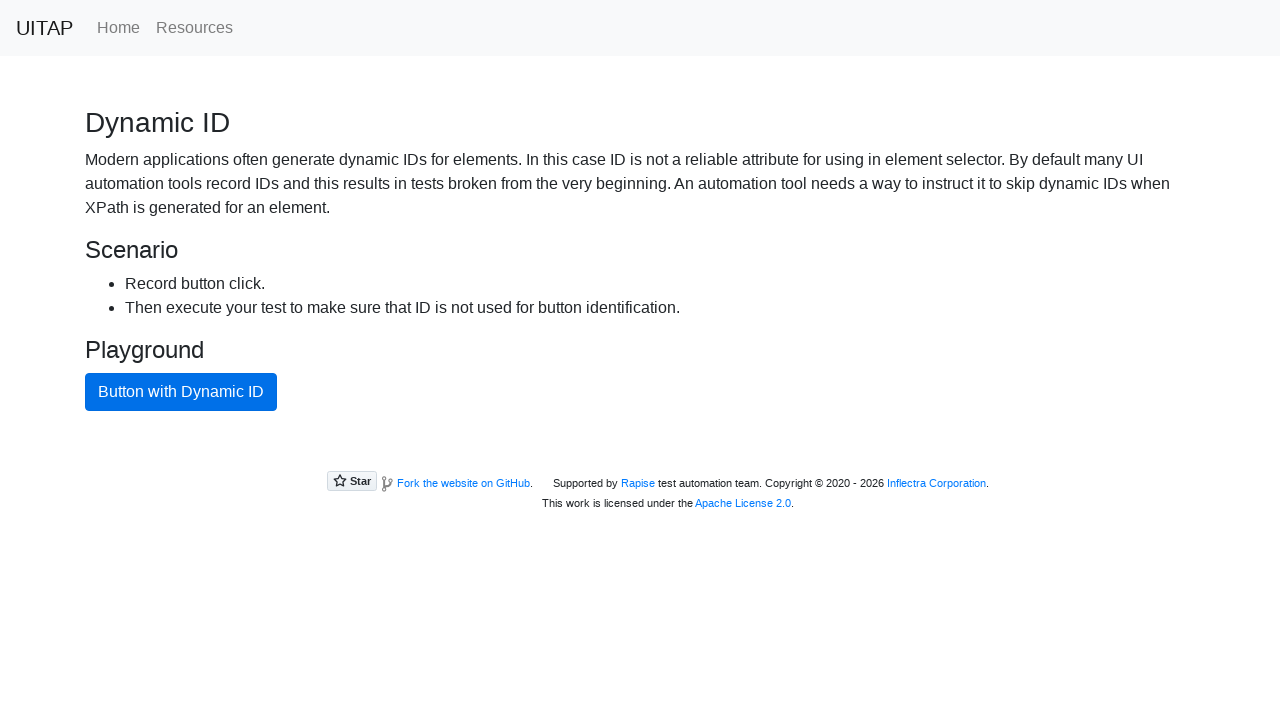

Clicked button with dynamic ID using text content at (181, 392) on xpath=//button[text()="Button with Dynamic ID"]
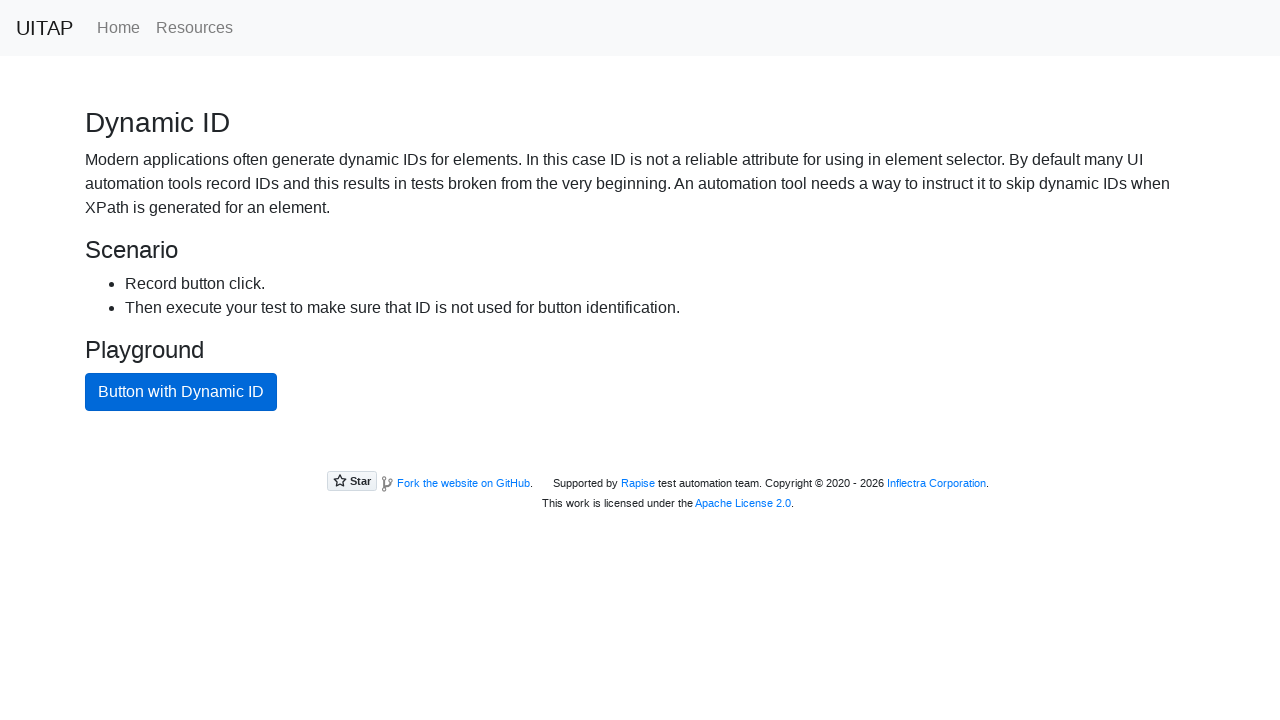

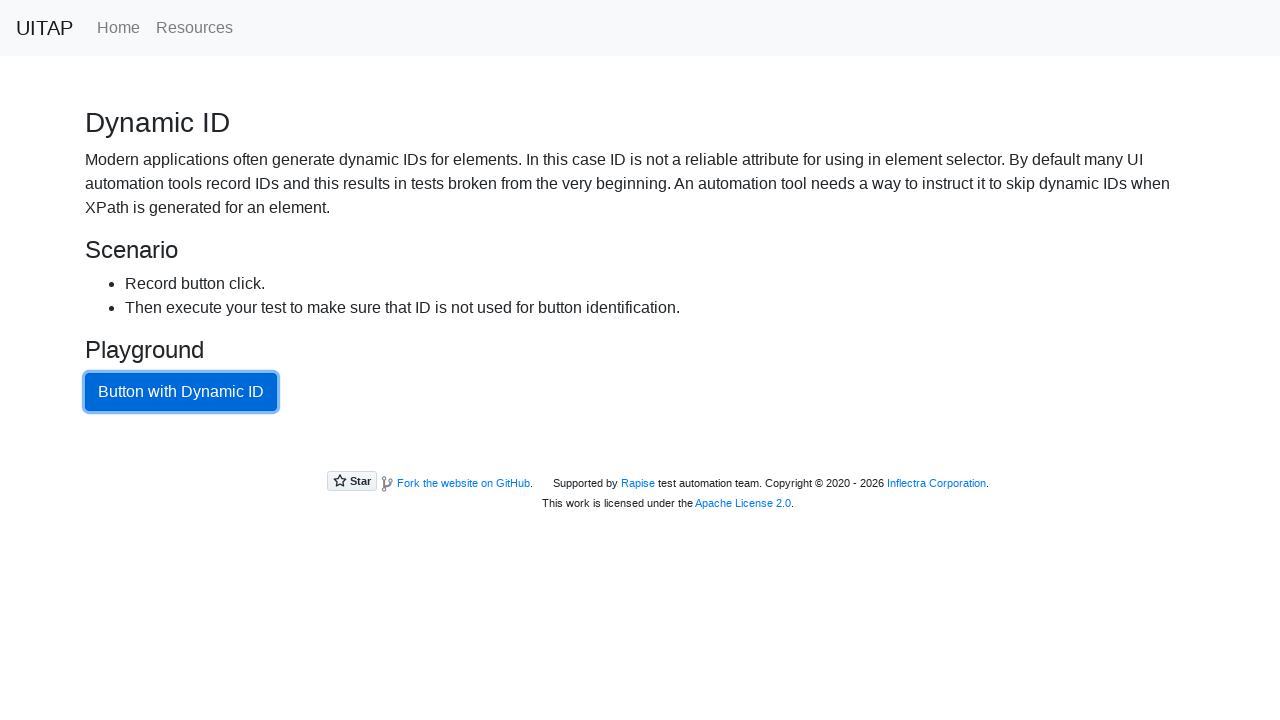